Tests HTML form filling functionality on a test page by filling various form elements including text inputs, textarea, checkboxes, radio buttons, dropdowns, and multi-select fields, then submits the form.

Starting URL: https://testpages.herokuapp.com/styled/basic-html-form-test.html

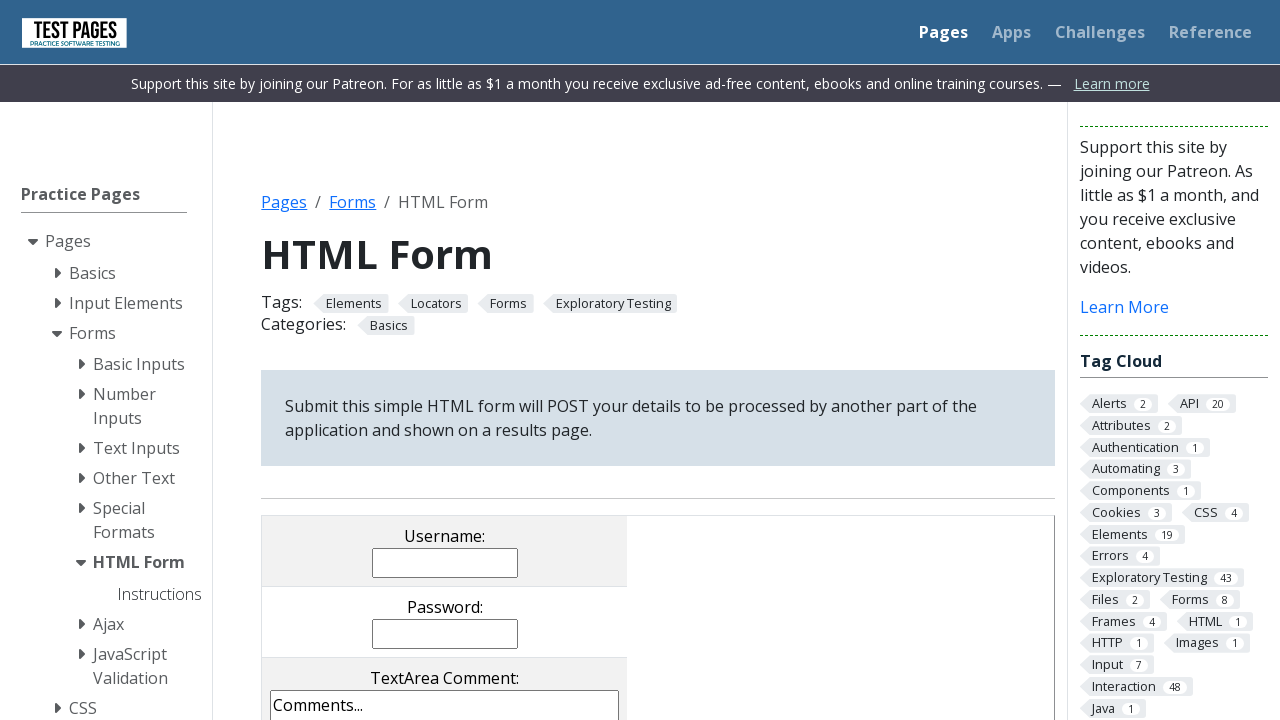

Filled username field with 'test_demo' on input[name='username']
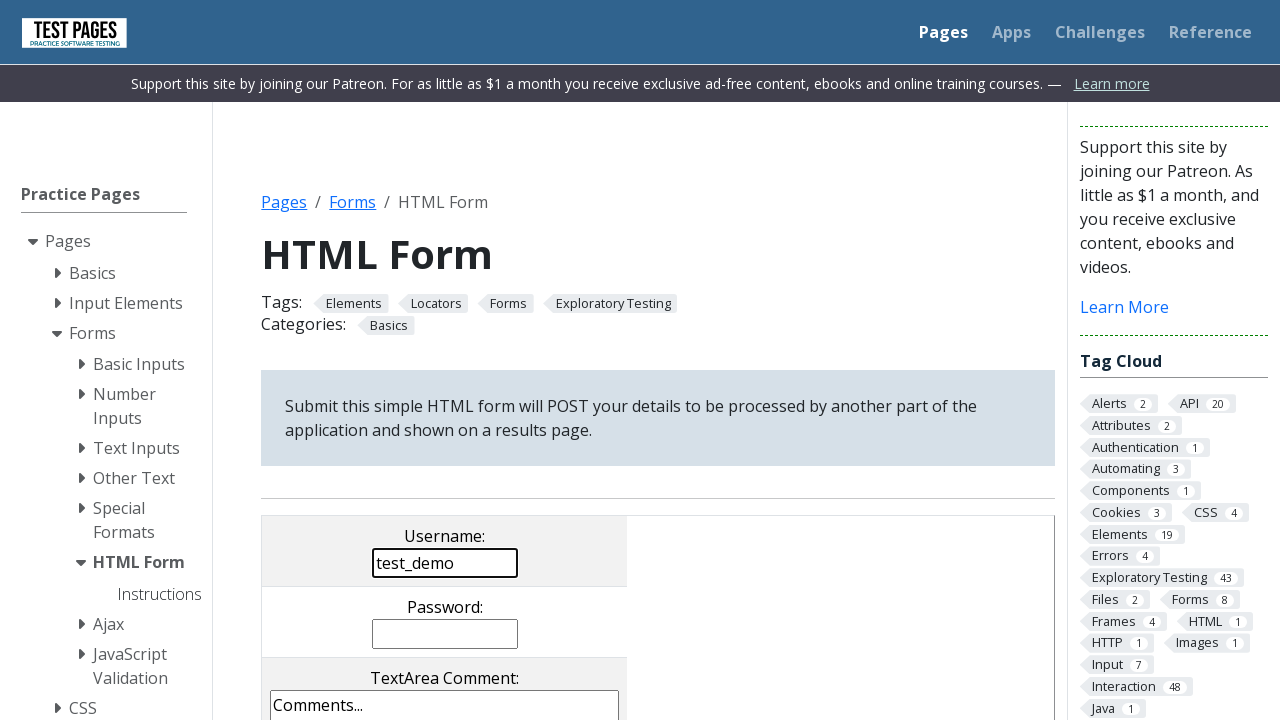

Filled password field with 'passwordTest' on input[name='password']
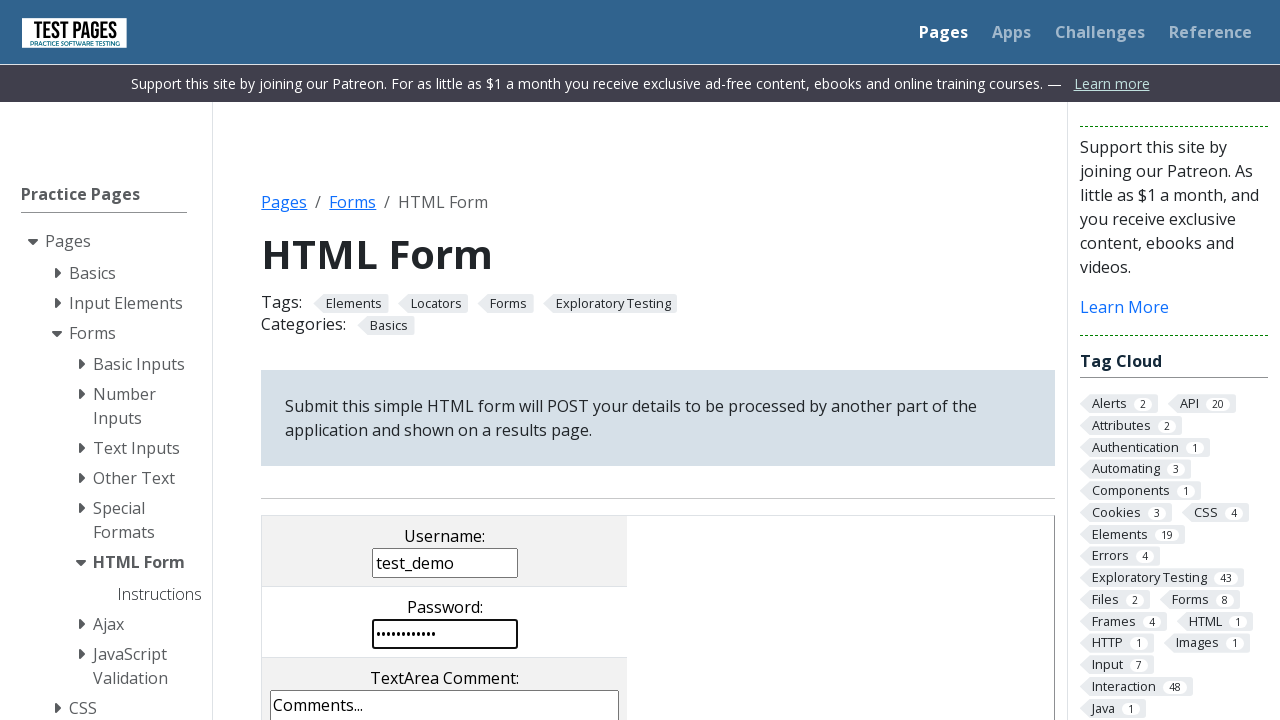

Filled comments textarea with test message on textarea[name='comments']
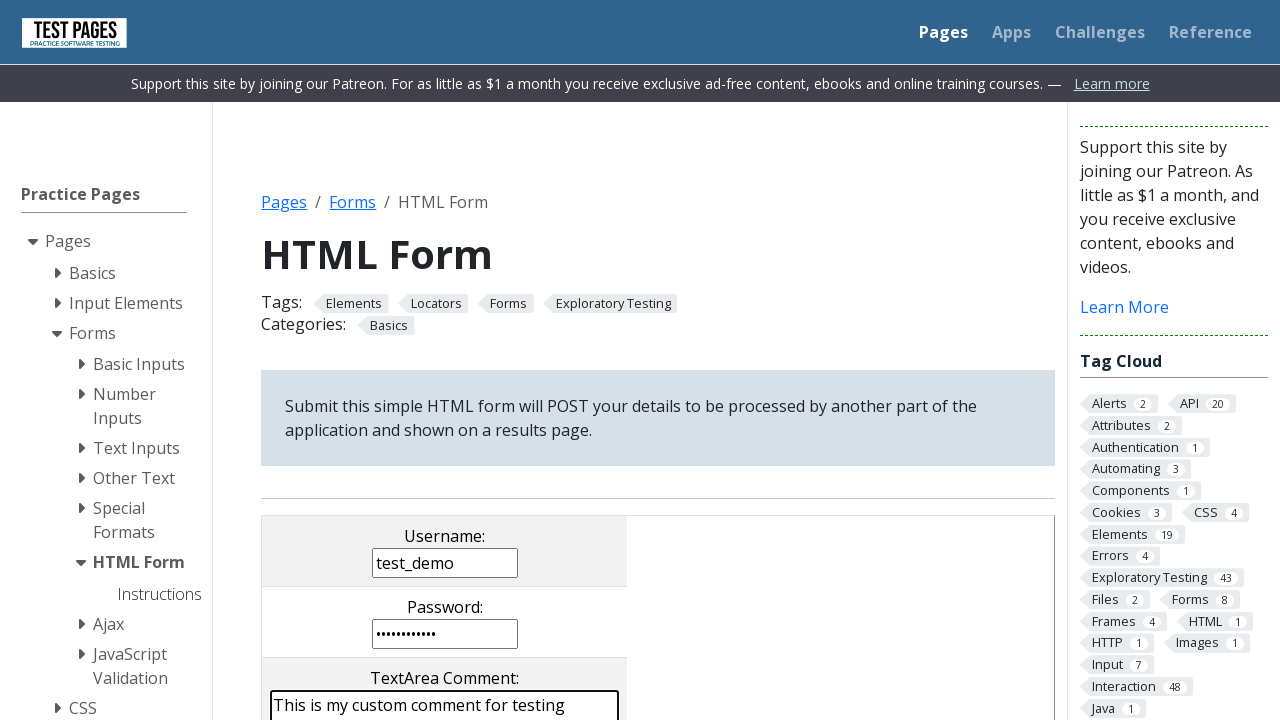

Clicked second checkbox at (402, 360) on input[name='checkboxes[]'] >> nth=1
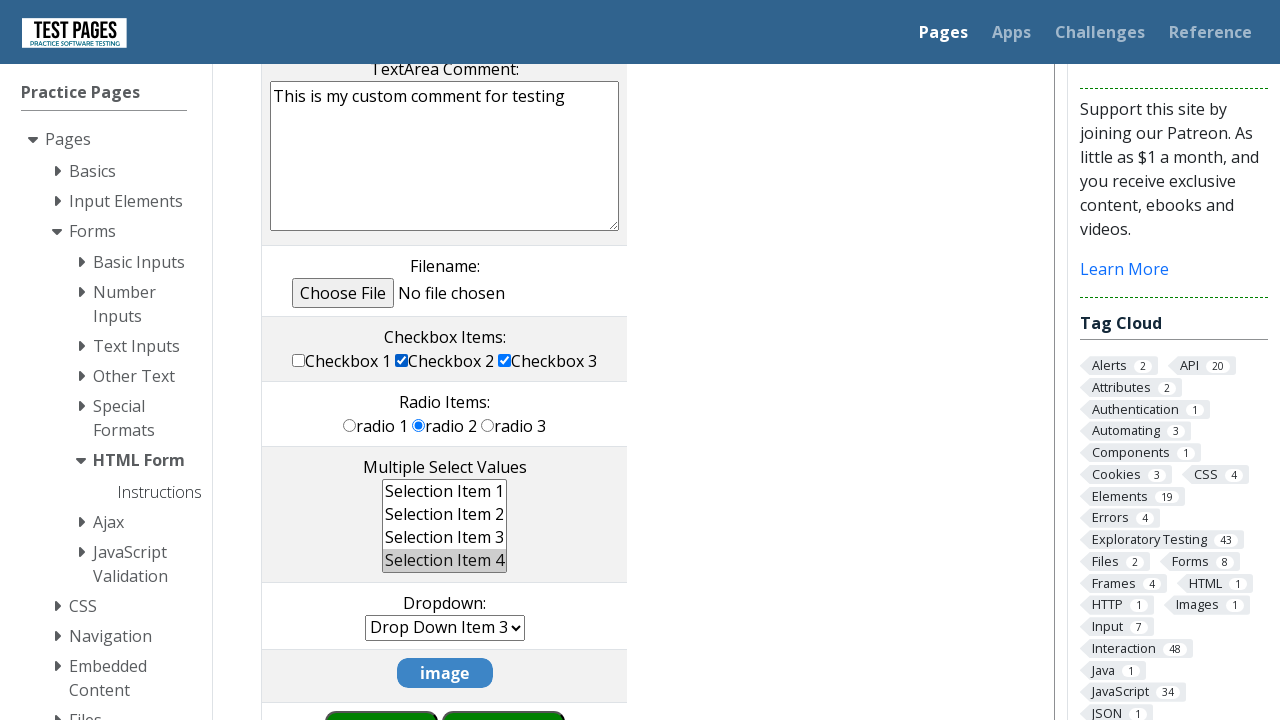

Clicked third radio button at (488, 425) on input[name='radioval'] >> nth=2
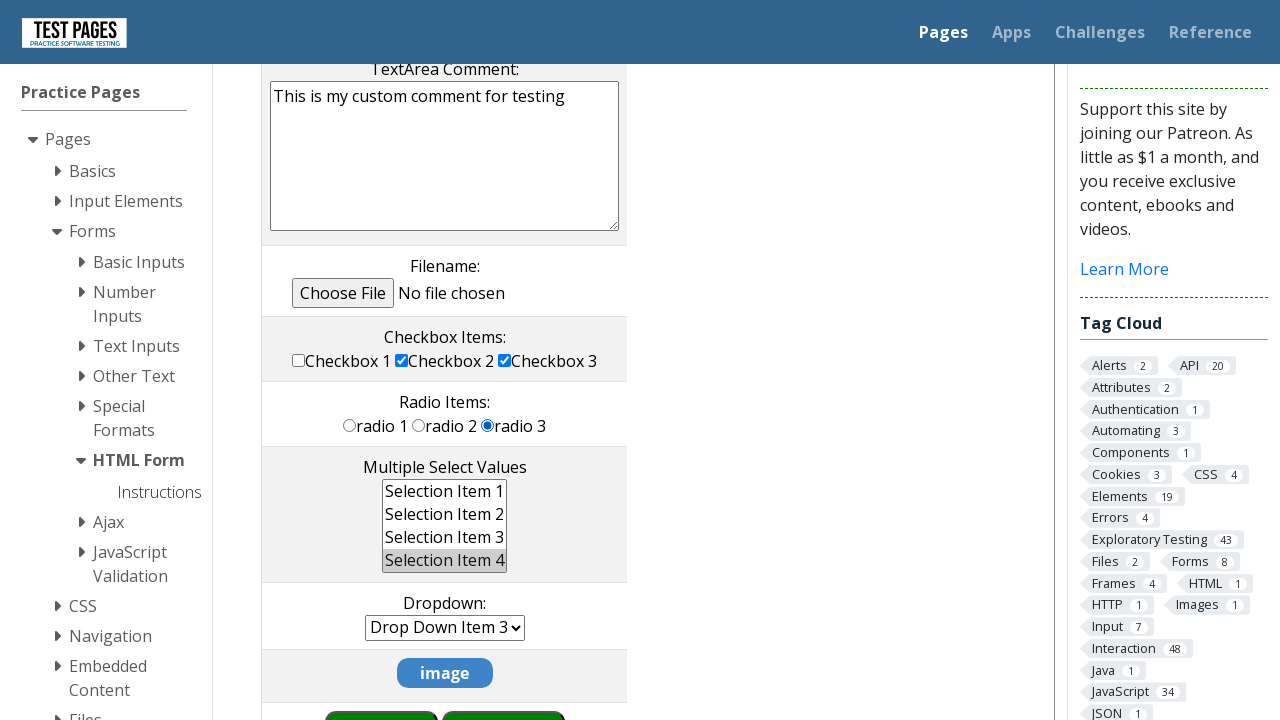

Cleared all options from multi-select field on select[name='multipleselect[]']
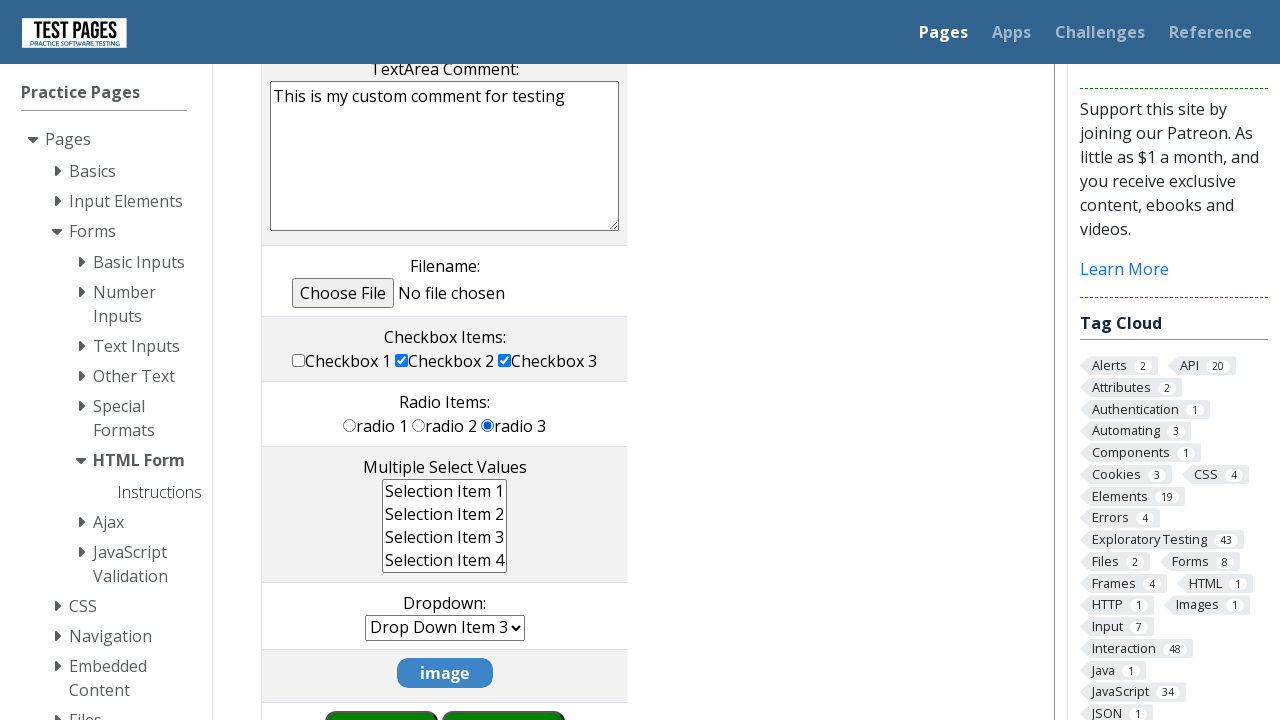

Selected 'ms1' and 'ms2' from multi-select field on select[name='multipleselect[]']
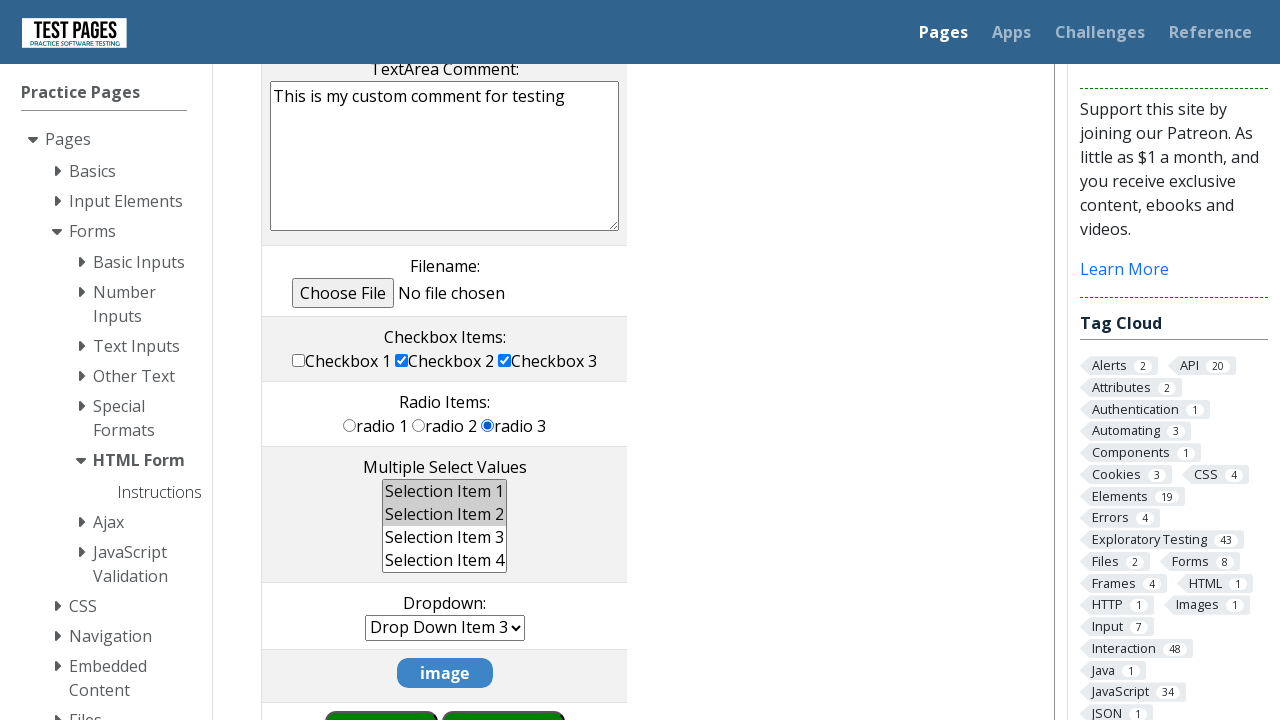

Selected third option from dropdown on select[name='dropdown']
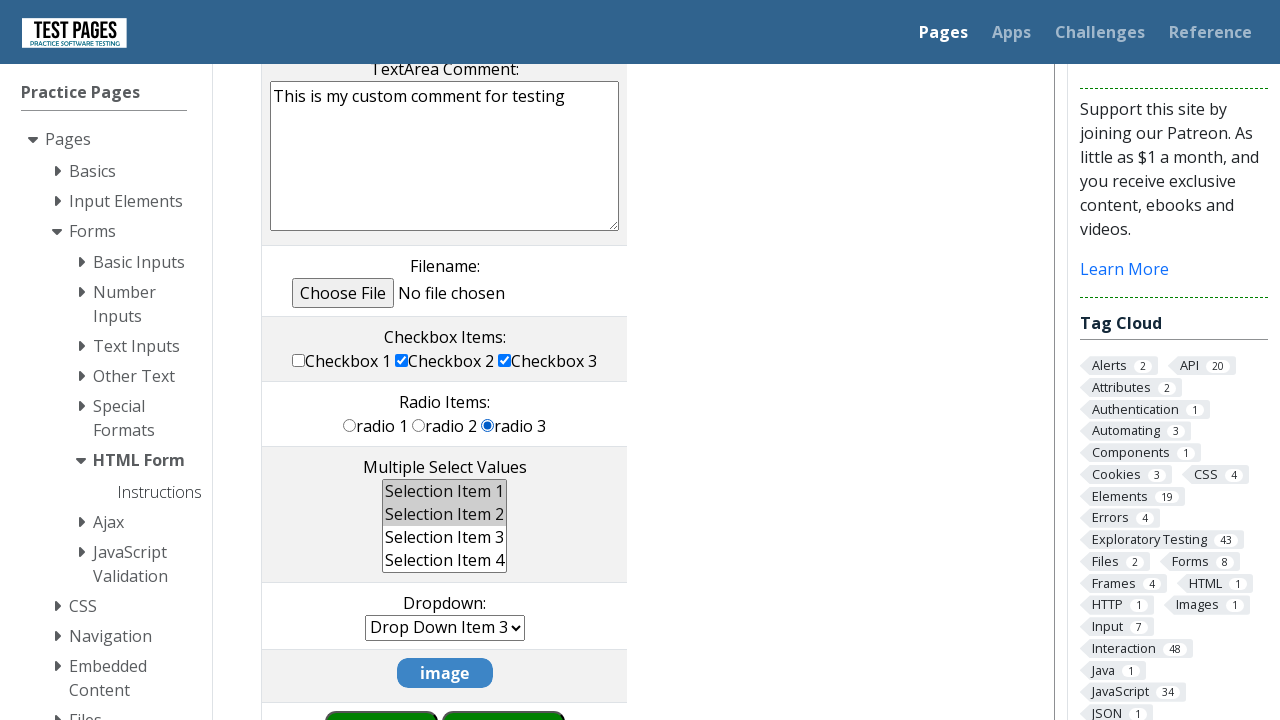

Submitted the form
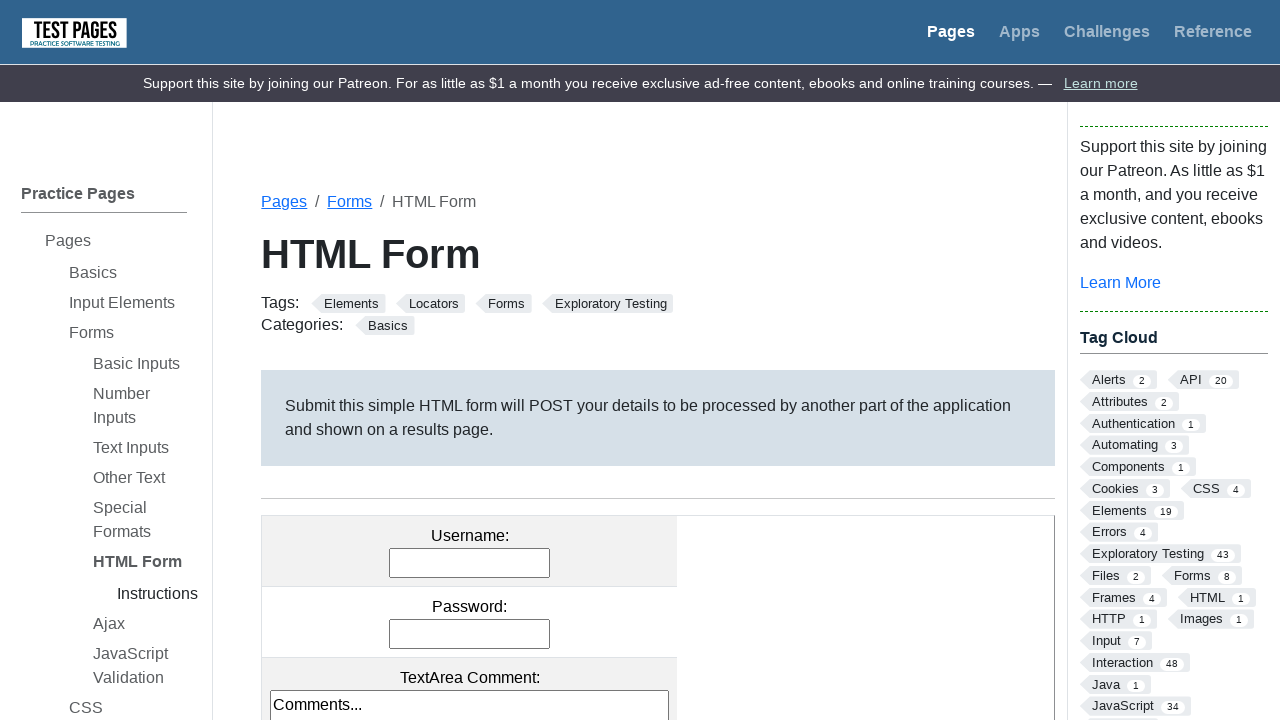

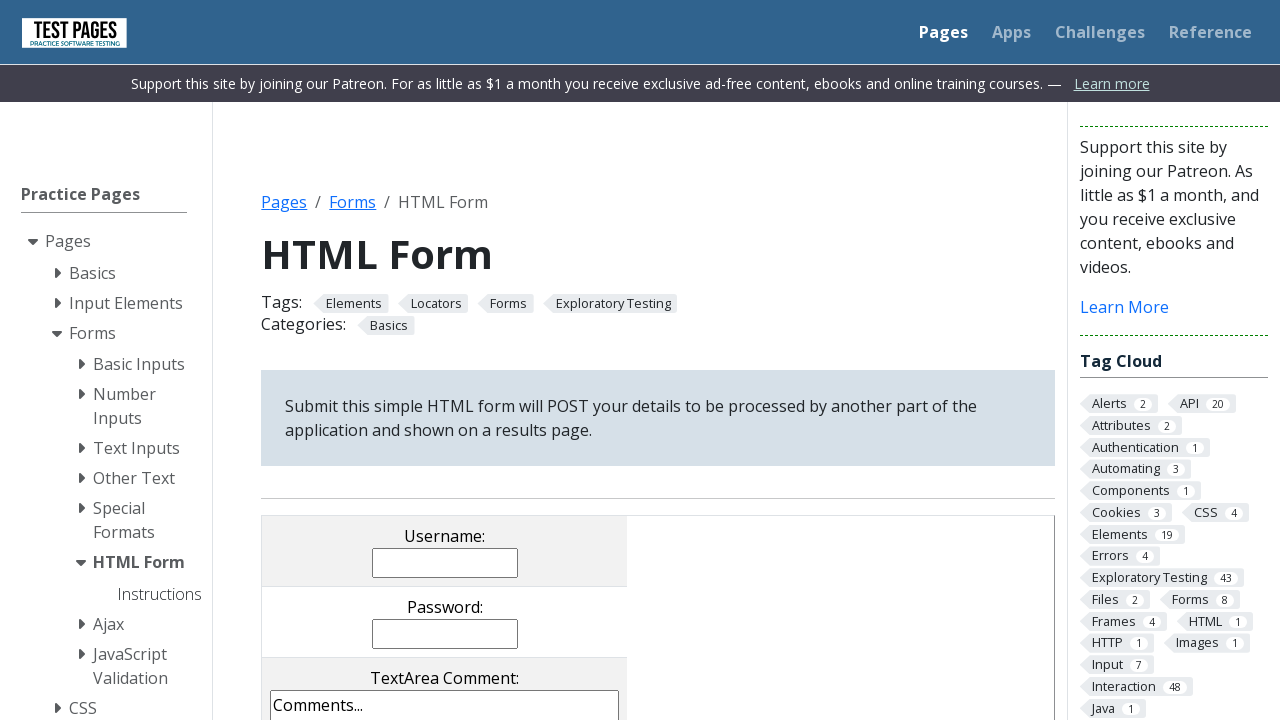